Tests click and hold functionality by hovering over an element, holding mouse down, and verifying text changes during hold and release

Starting URL: https://www.automationtesting.co.uk/actions.html

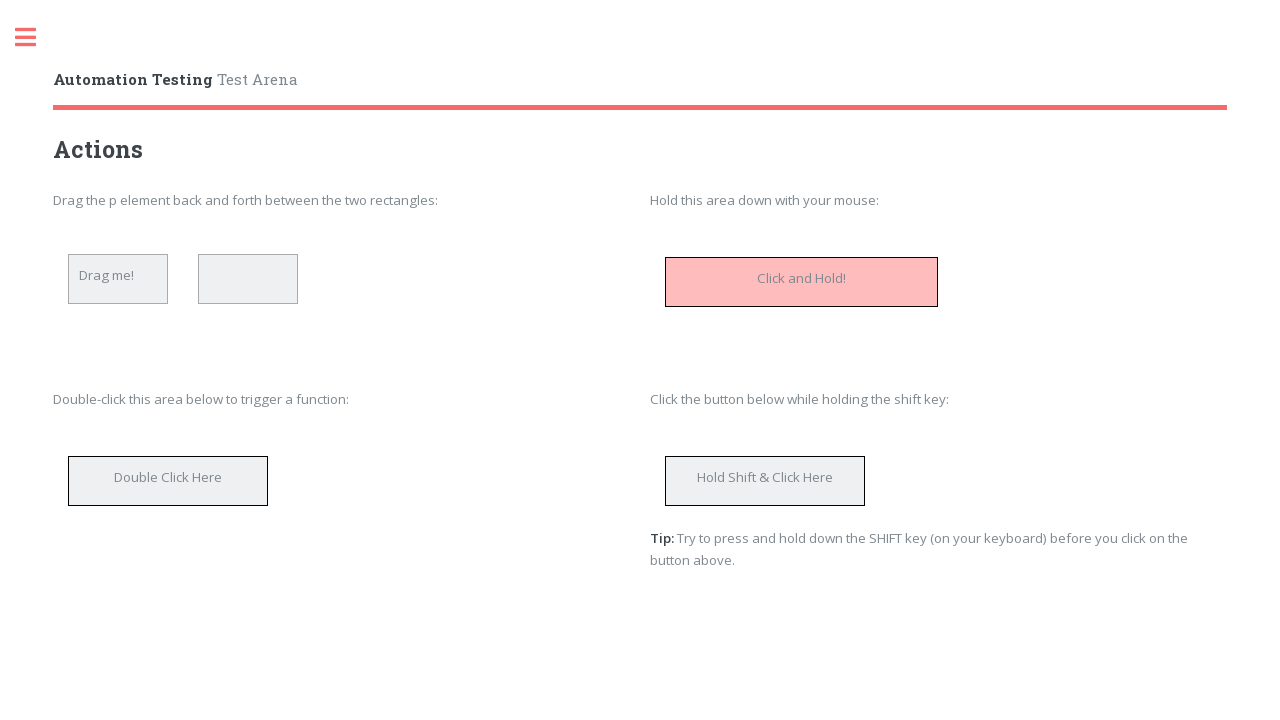

Verified initial text 'Click and Hold!' is displayed
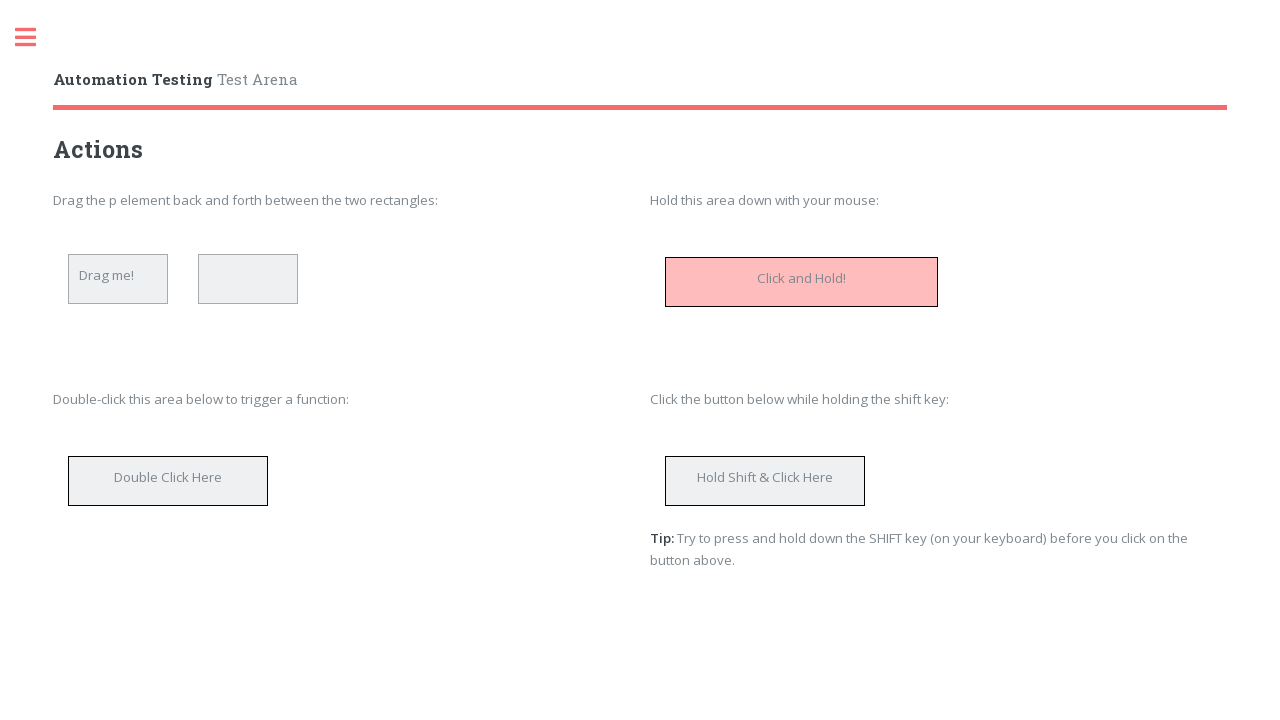

Hovered over the hold down element at (802, 282) on #holdDown
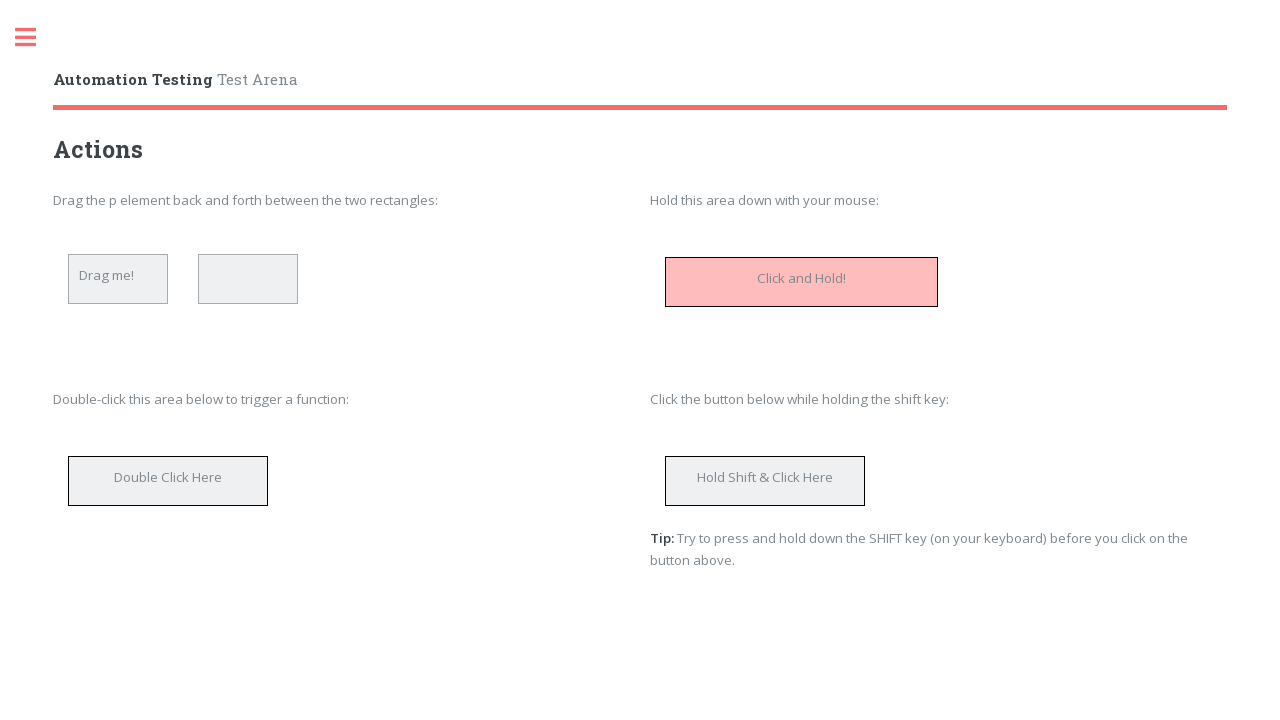

Pressed and held mouse button down at (802, 282)
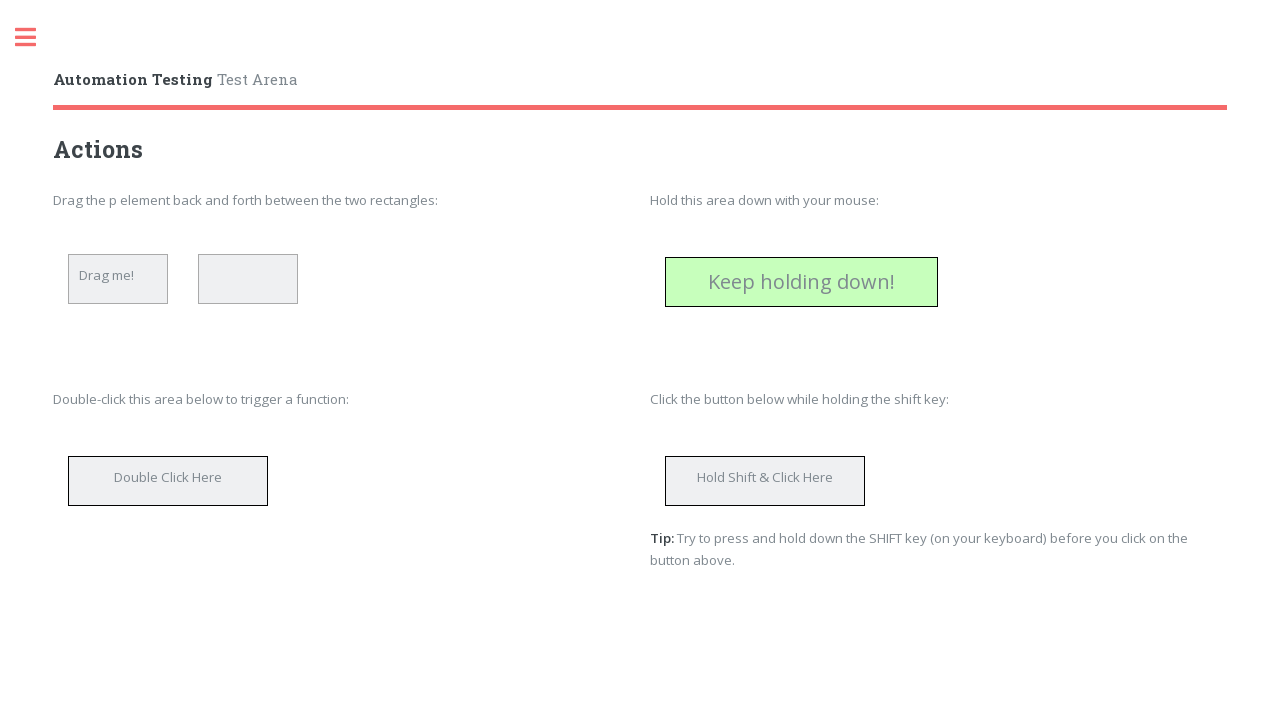

Verified text changed to 'Keep holding down!' while mouse is held down
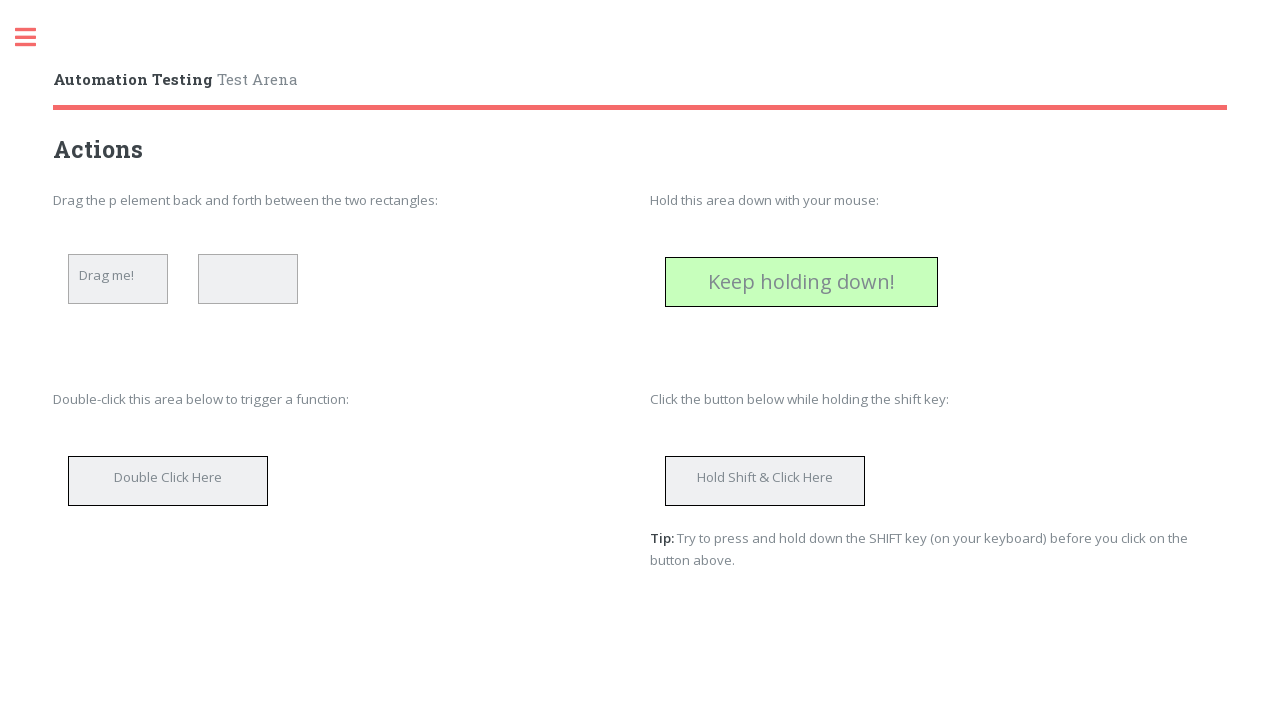

Waited 200ms while holding mouse button
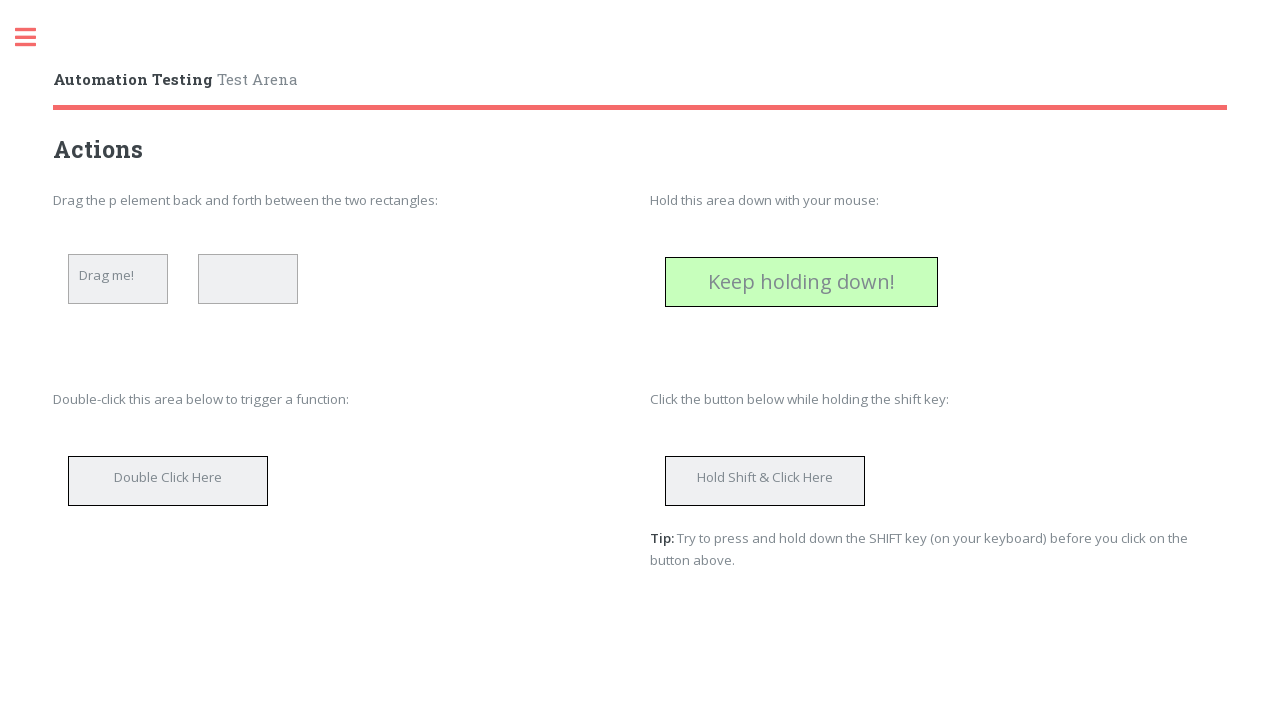

Released mouse button at (802, 282)
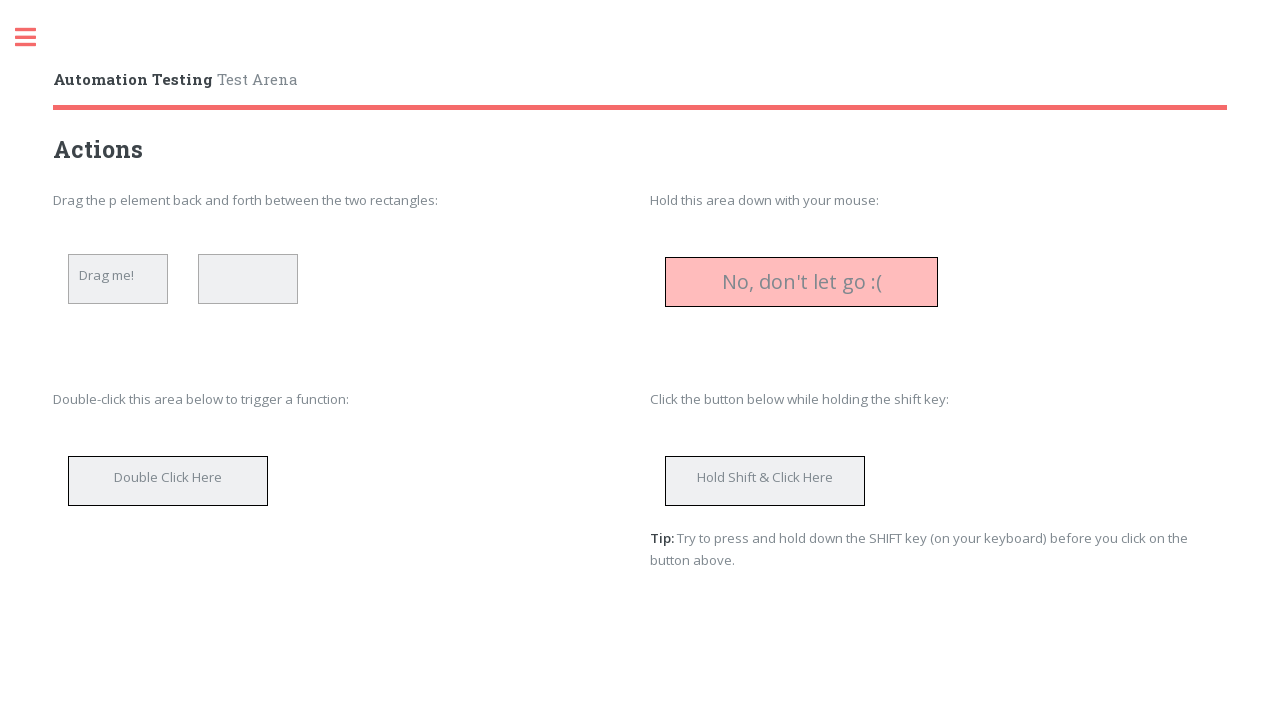

Verified text changed to 'No, don't let go :(' after releasing mouse button
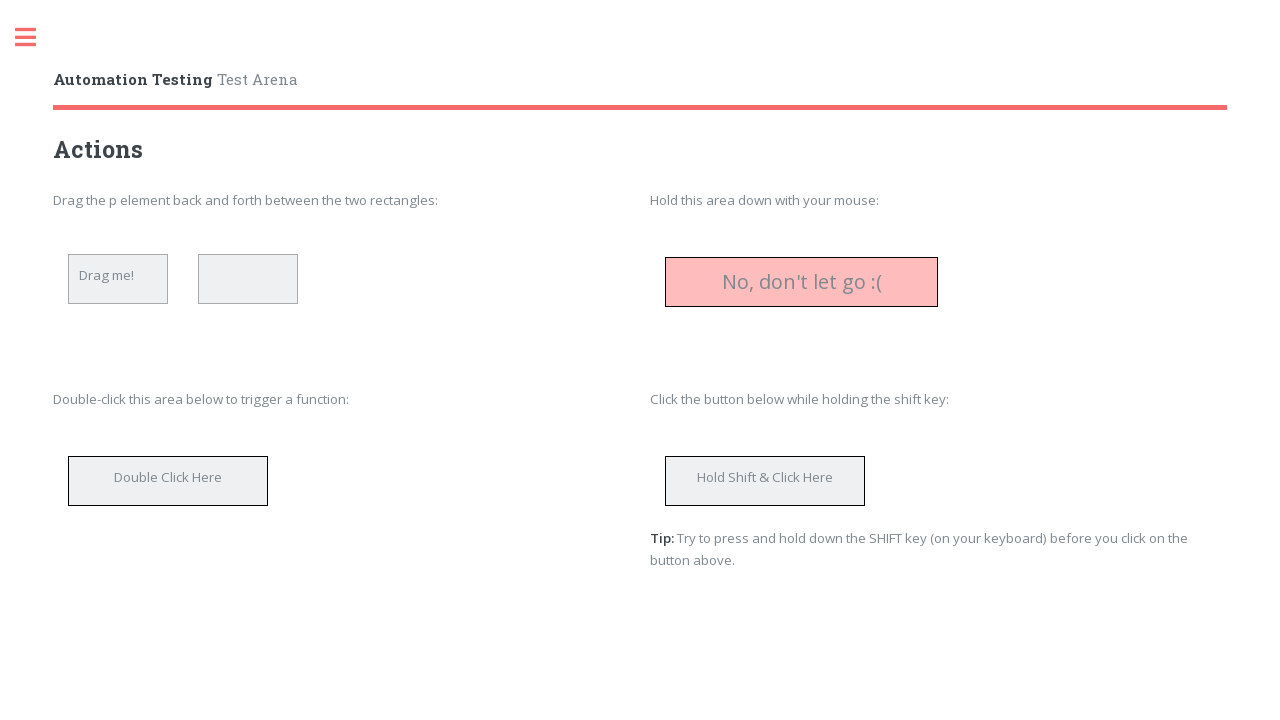

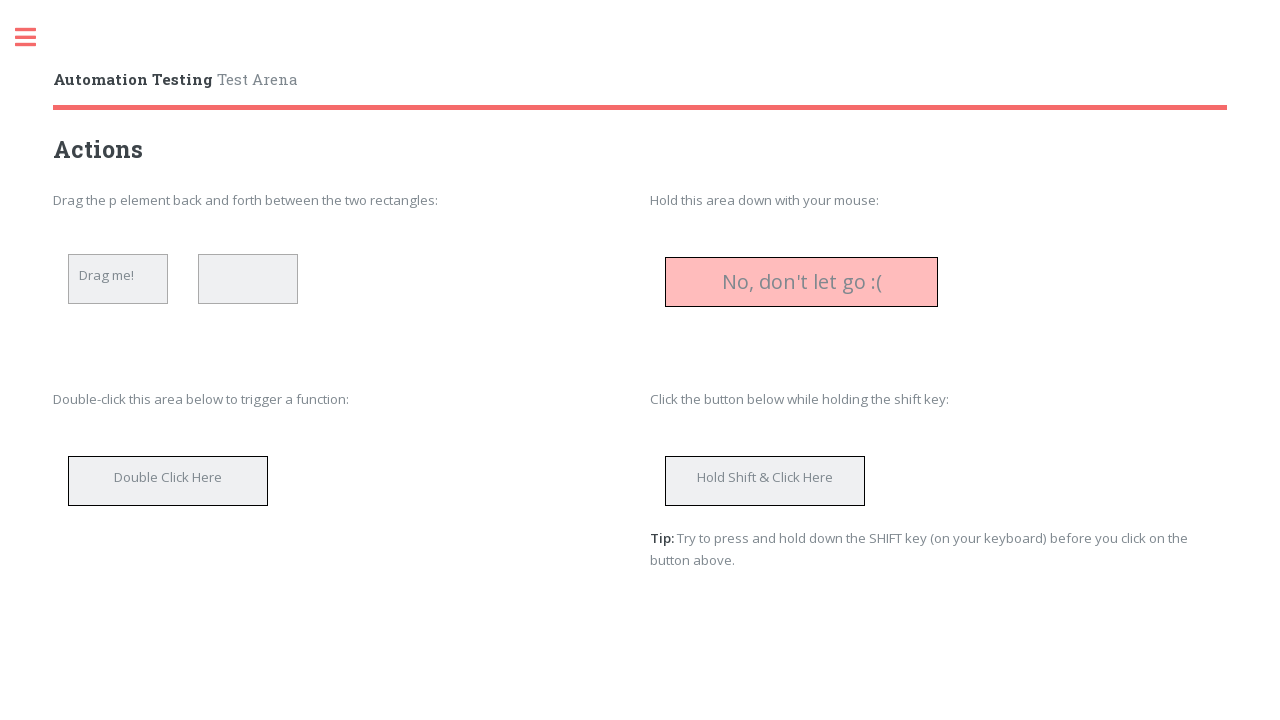